Tests that the advanced search link is present on the koma.lux.pl website and verifies its text

Starting URL: https://koma.lux.pl/

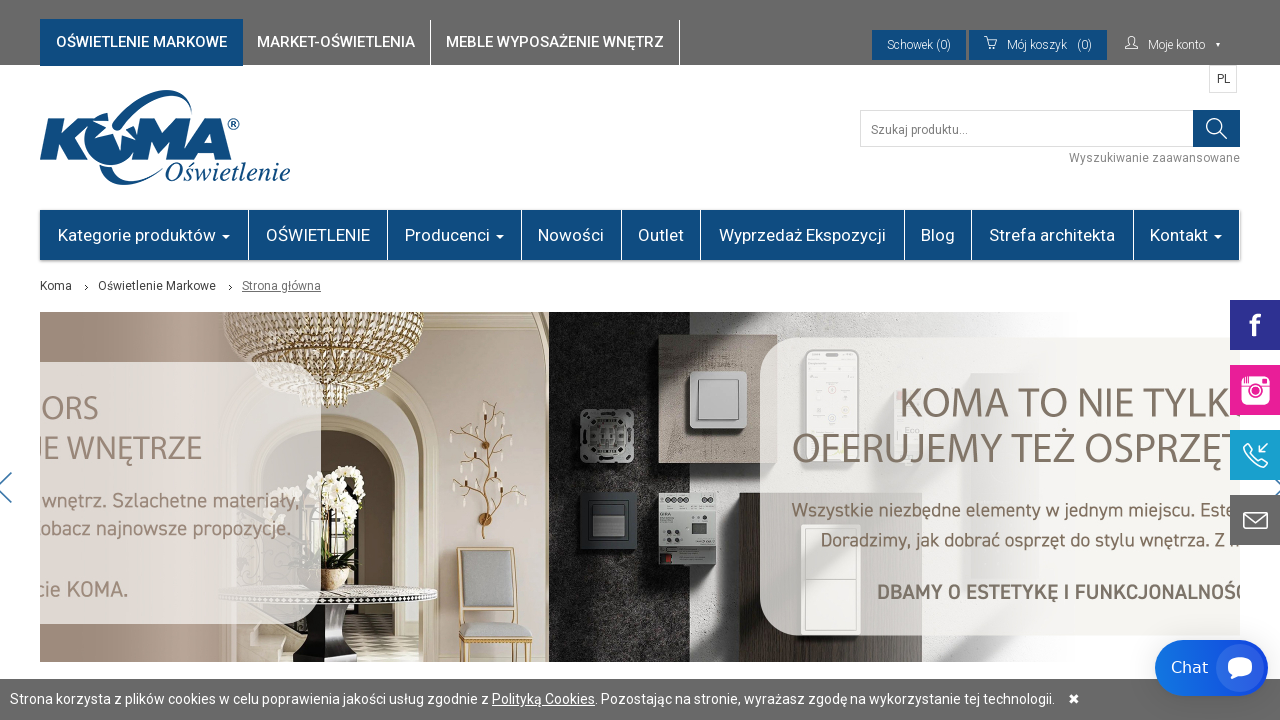

Navigated to https://koma.lux.pl/
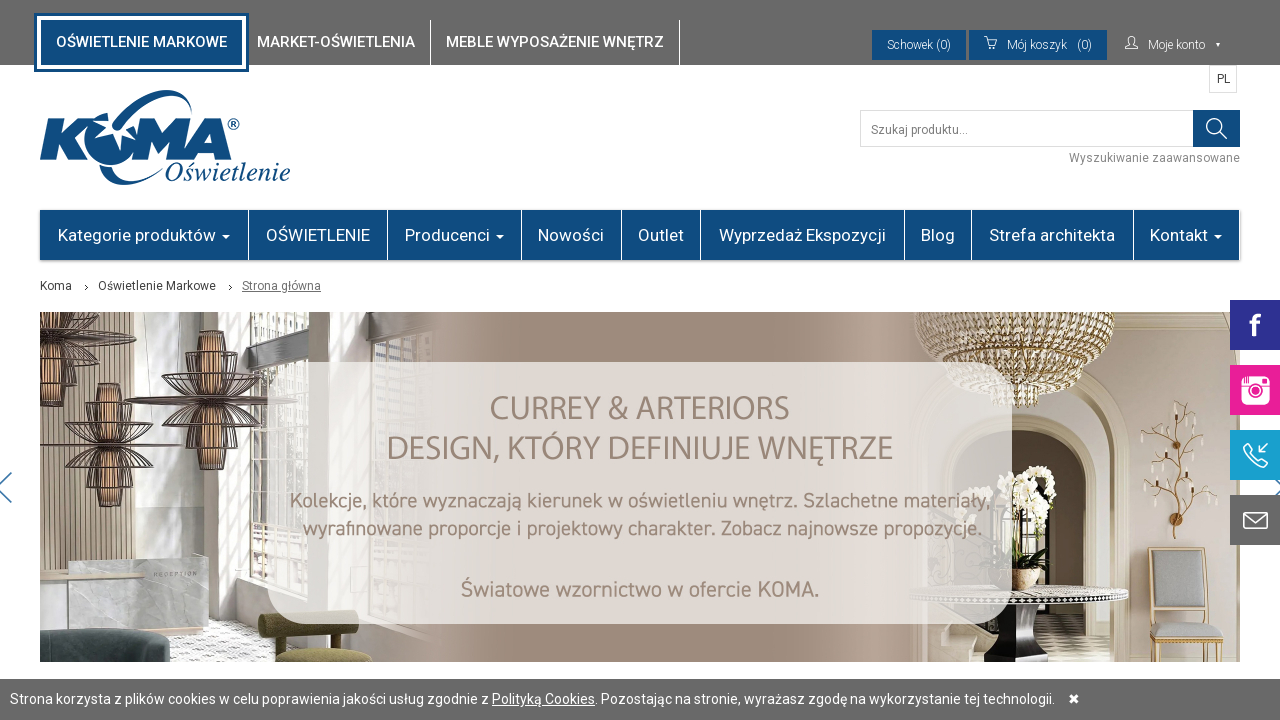

Advanced search link is present on the page
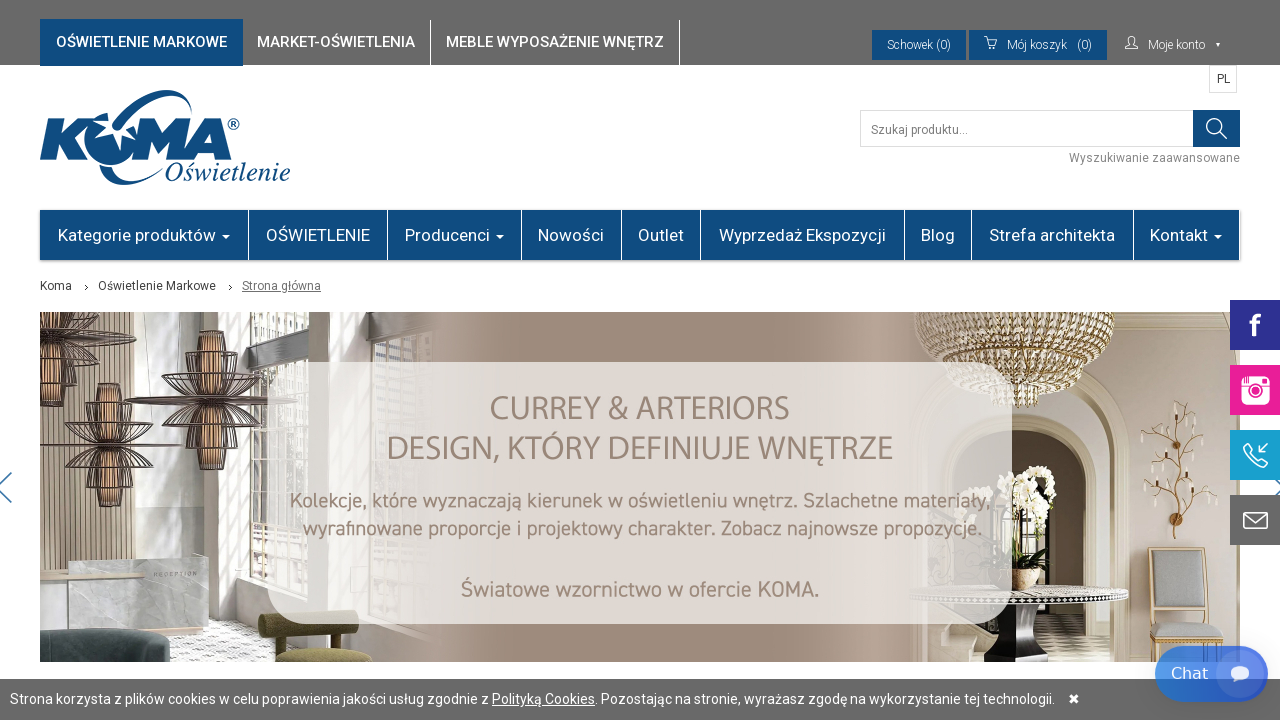

Retrieved advanced search link text: 'Wyszukiwanie zaawansowane'
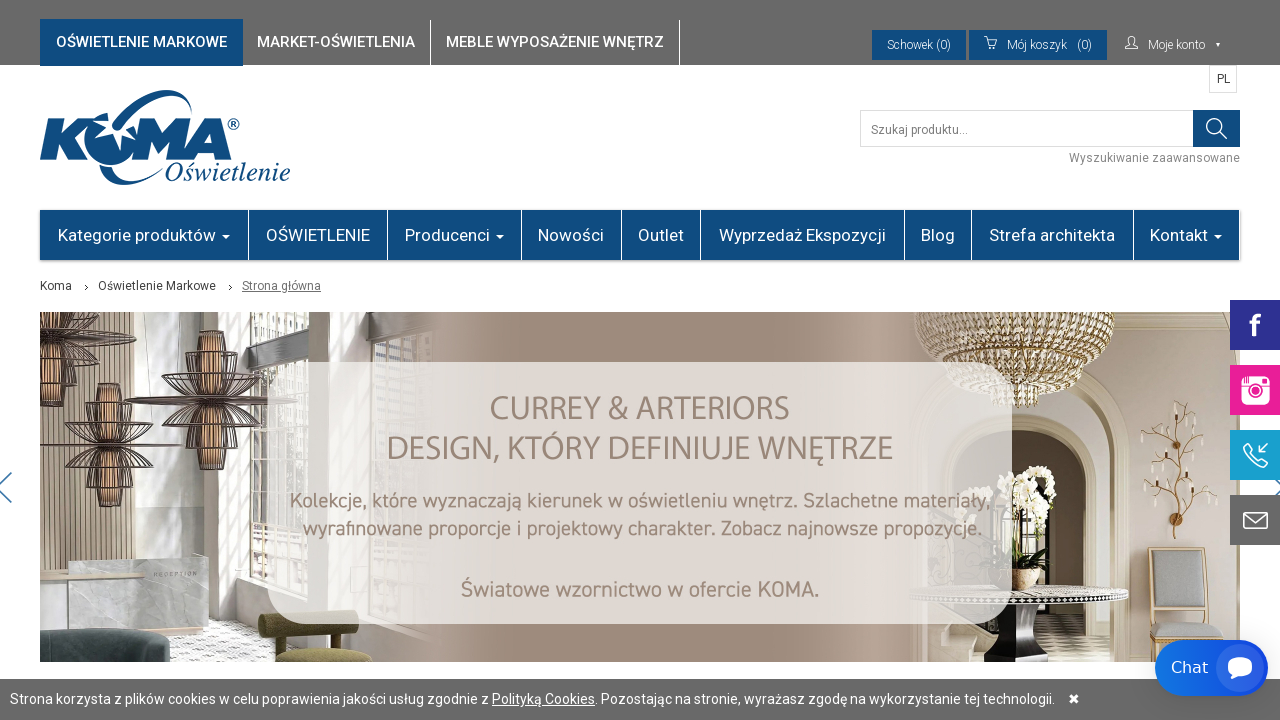

Verified advanced search link has visible text
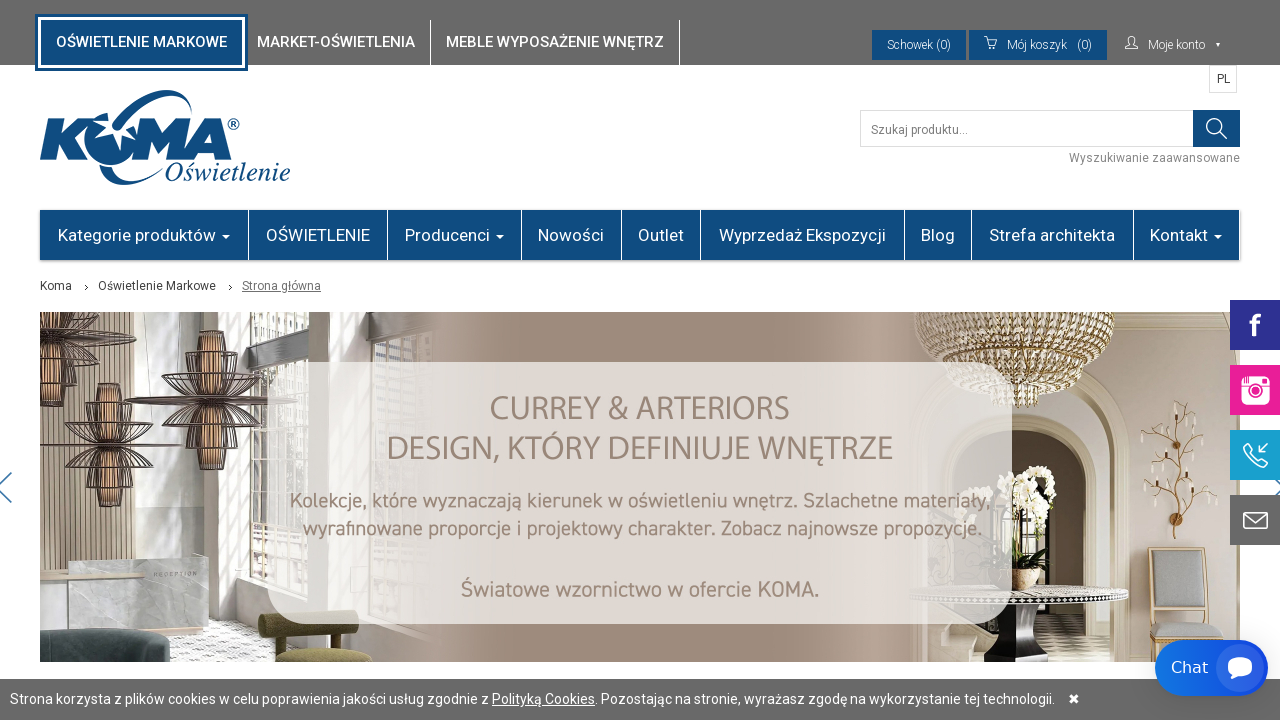

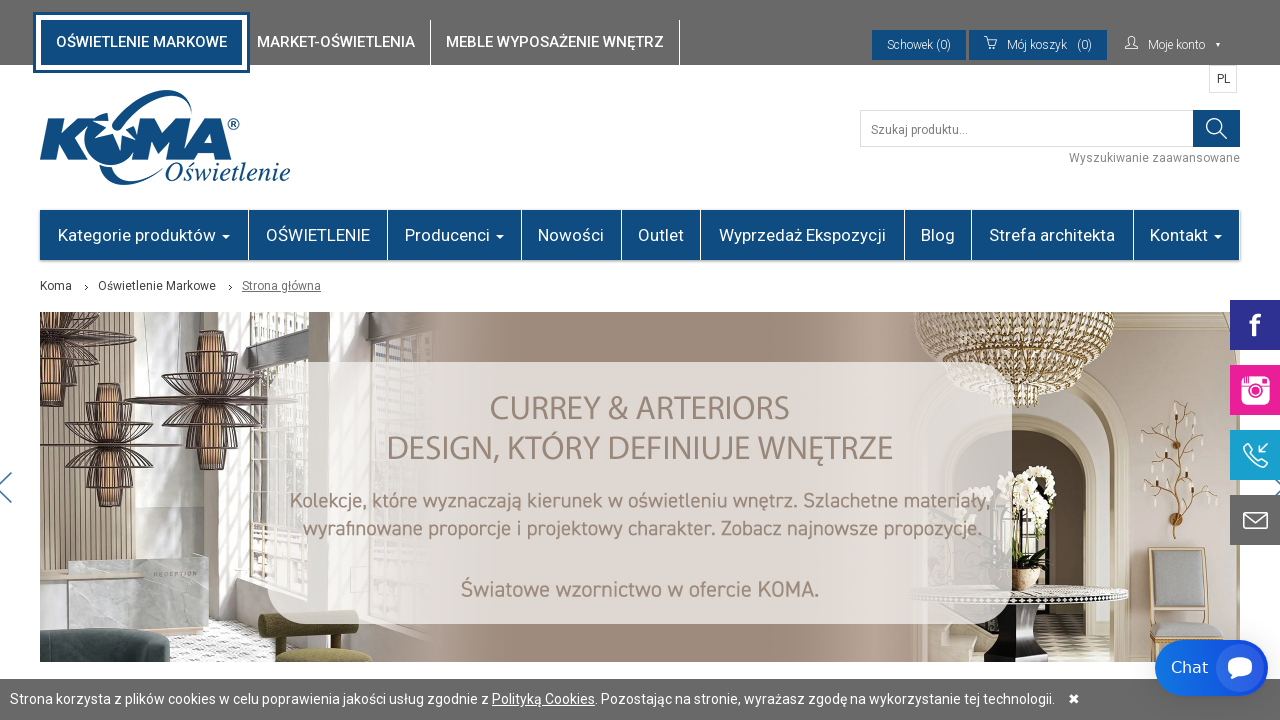